Verifies that the current URL contains "samsung.com"

Starting URL: https://www.samsung.com/

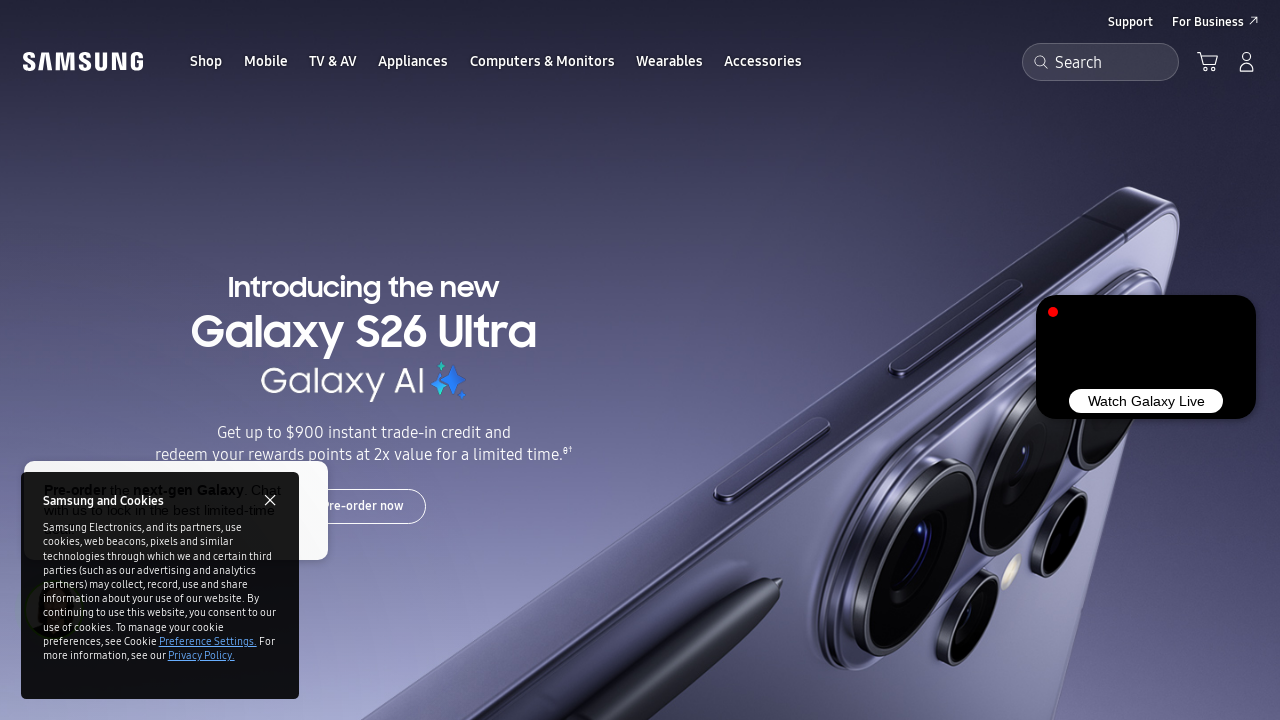

Verified that current URL contains 'samsung.com'
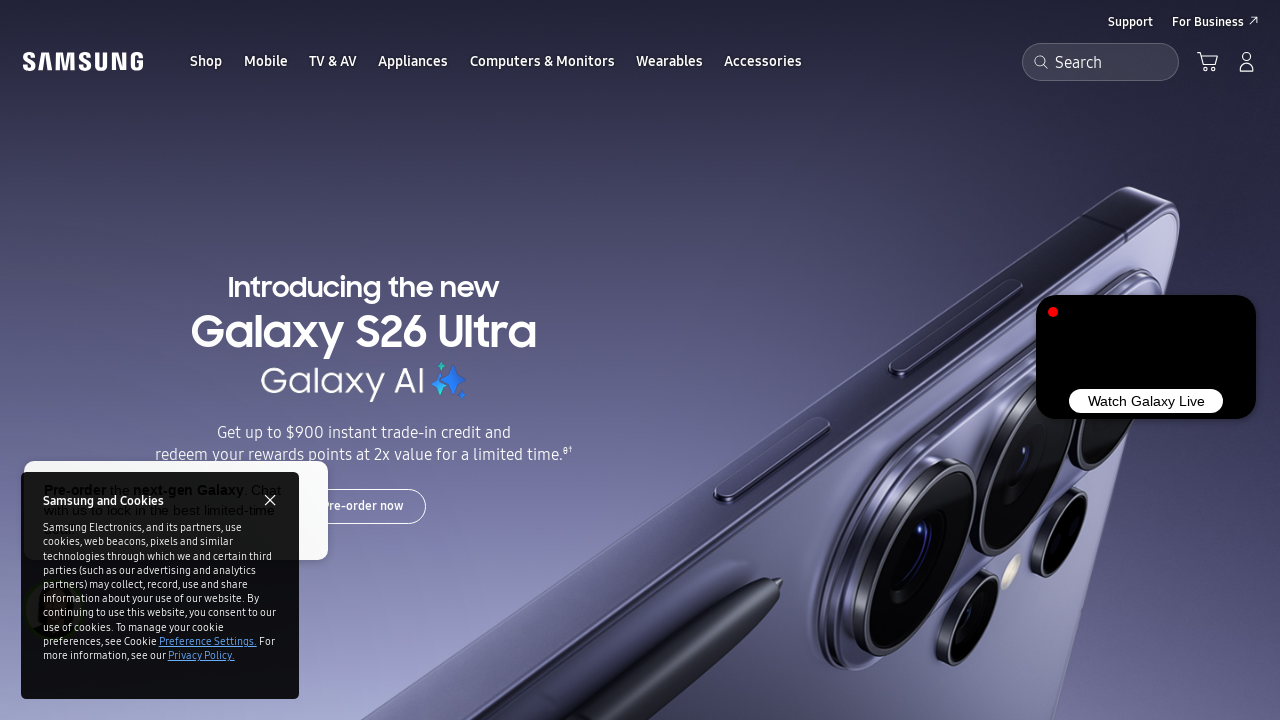

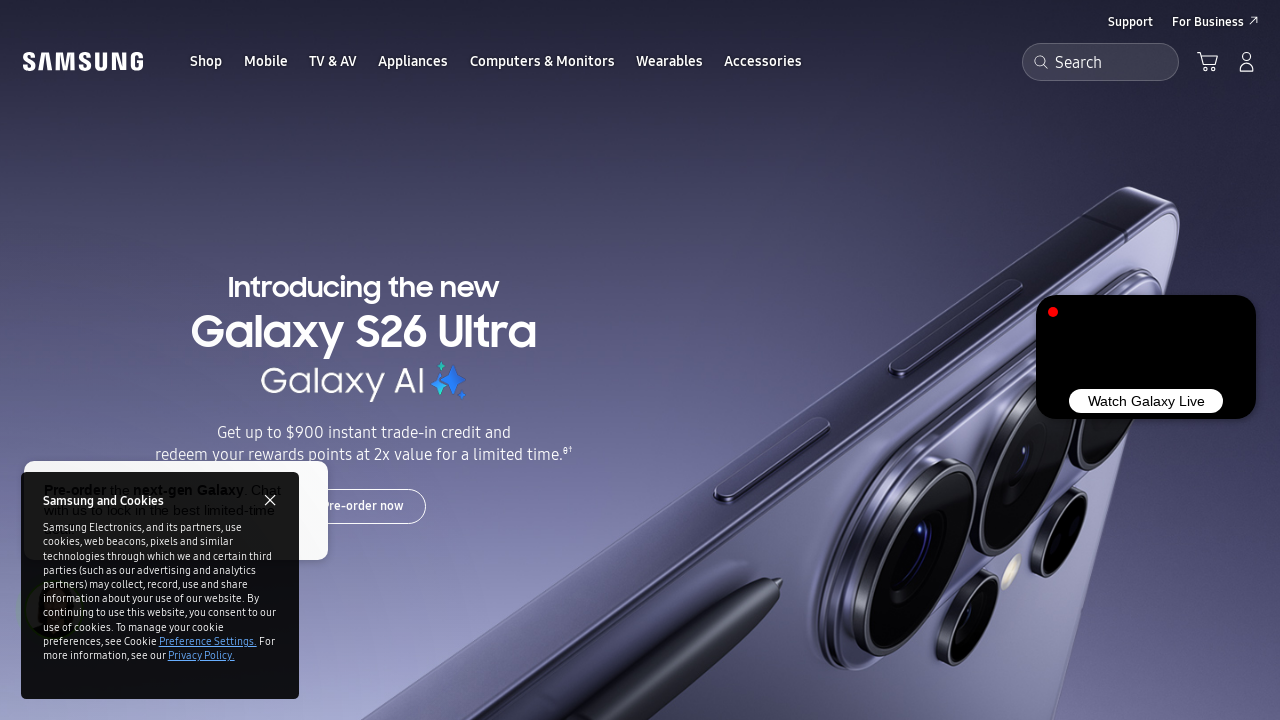